Tests iframe interaction by switching to iframe, clicking elements, and handling new tabs

Starting URL: https://codenboxautomationlab.com/practice/

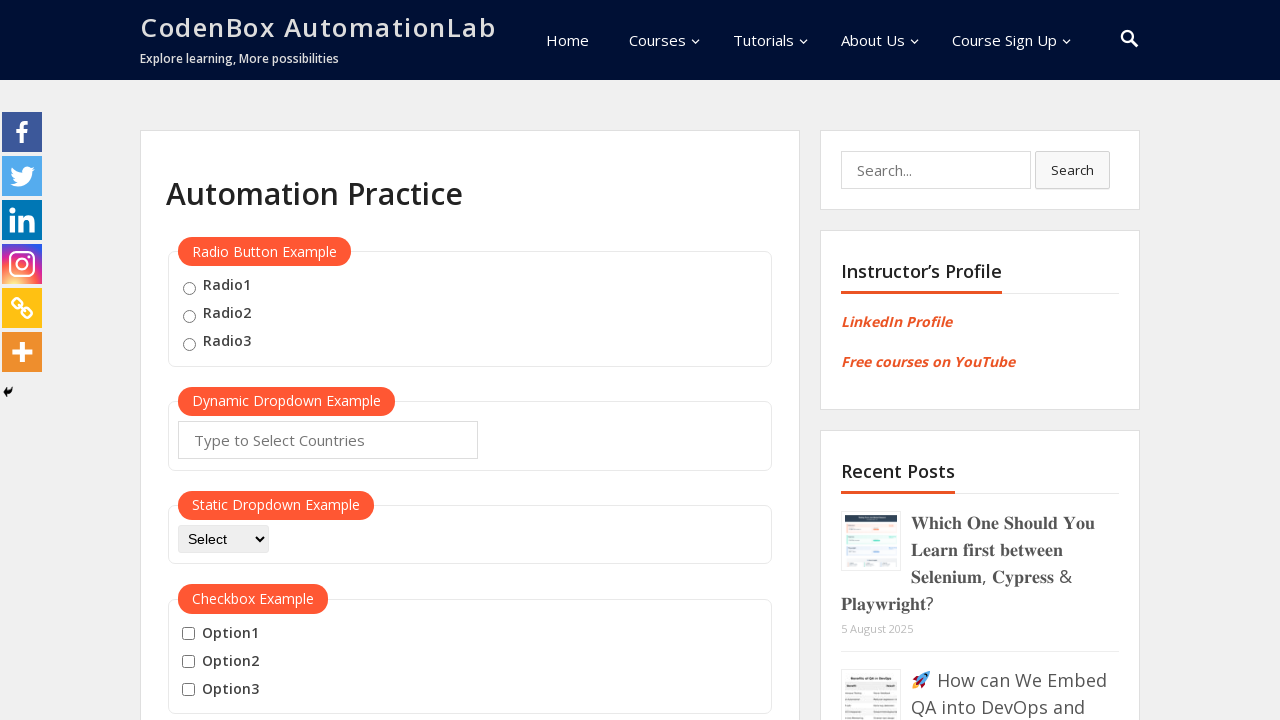

Scrolled page down to locate iframe
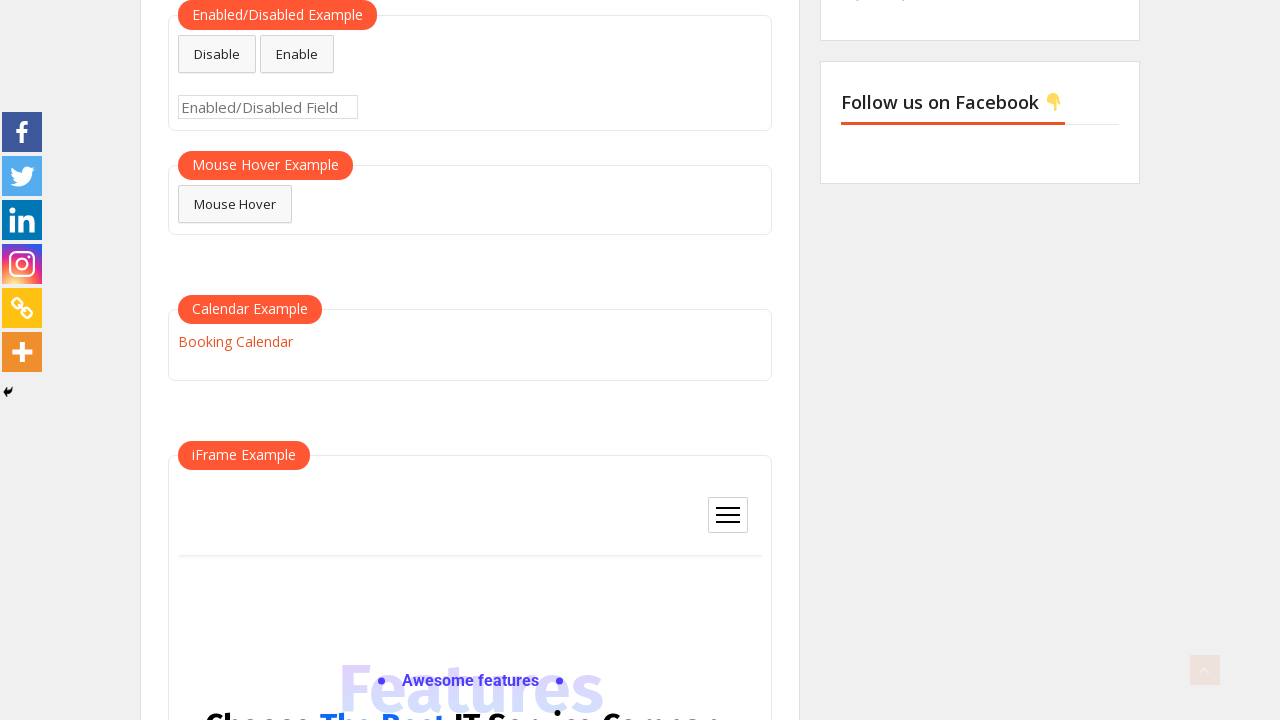

Located iframe with name 'iframe-name'
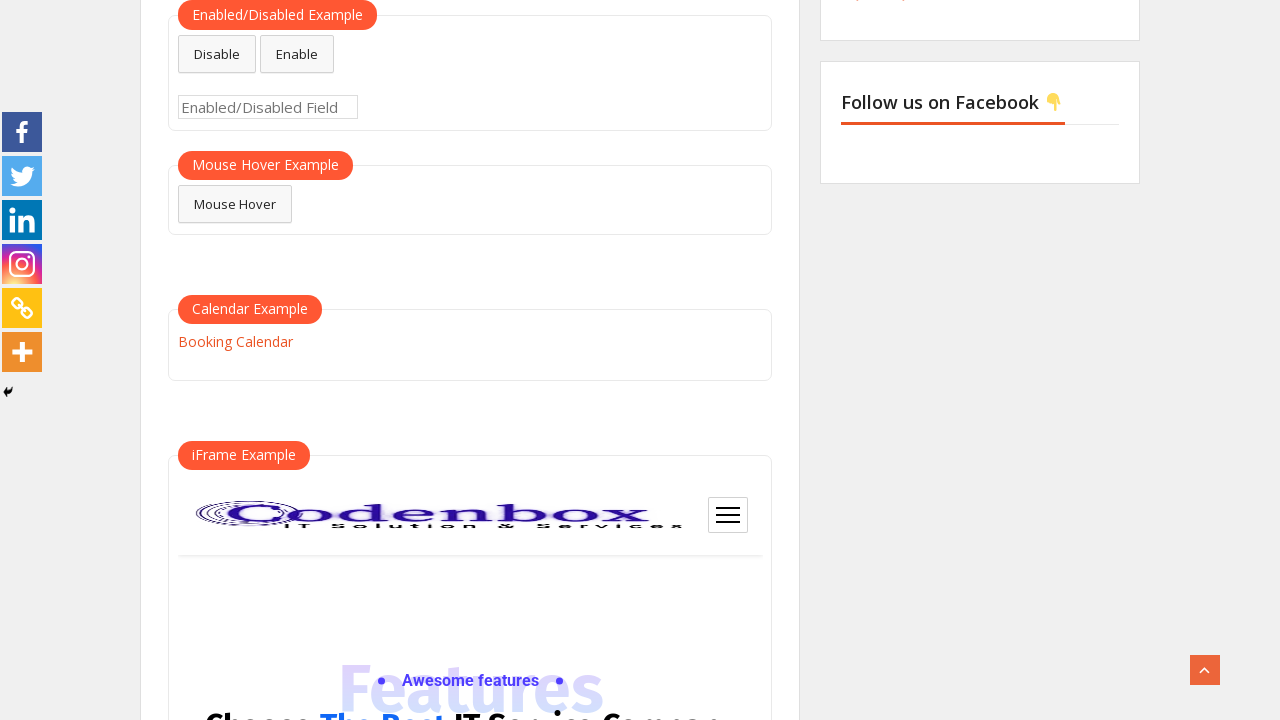

Clicked burger menu in iframe to open navigation at (728, 515) on .ct-mobile-meta-item.btn-nav-mobile.open-menu
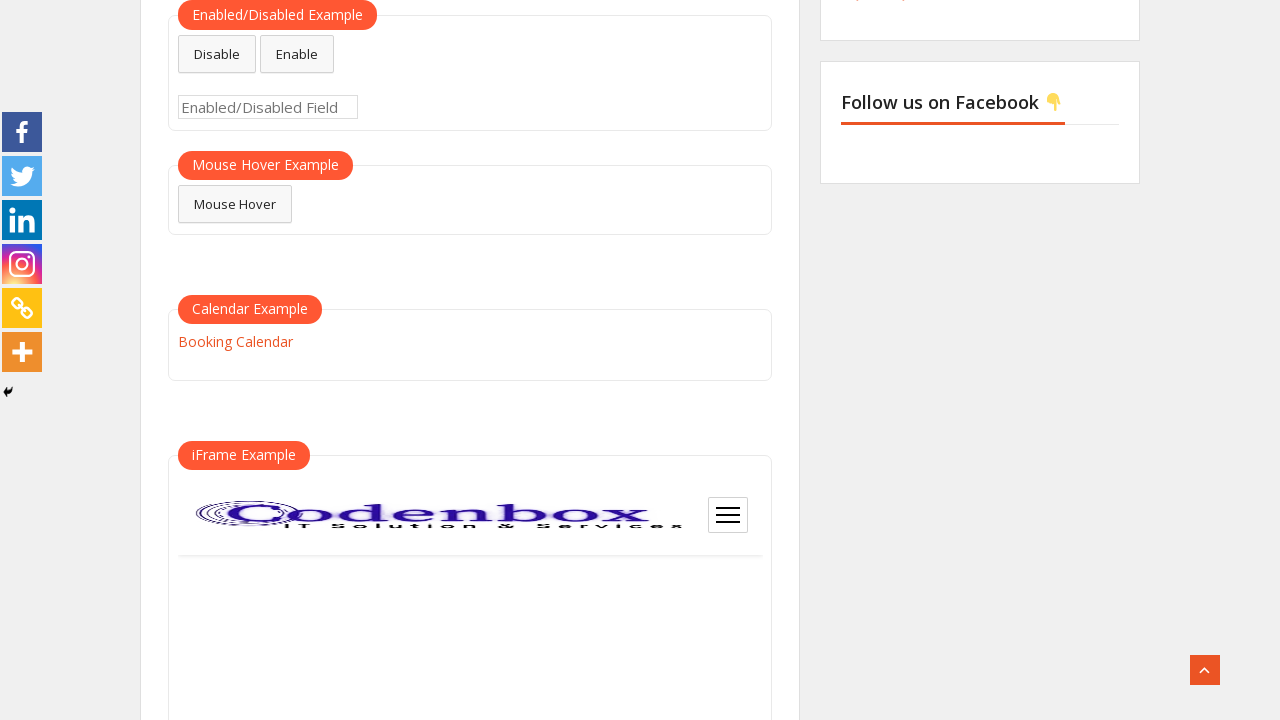

Clicked 'Booking Calendar' link on main page at (235, 341) on text=Booking Calendar
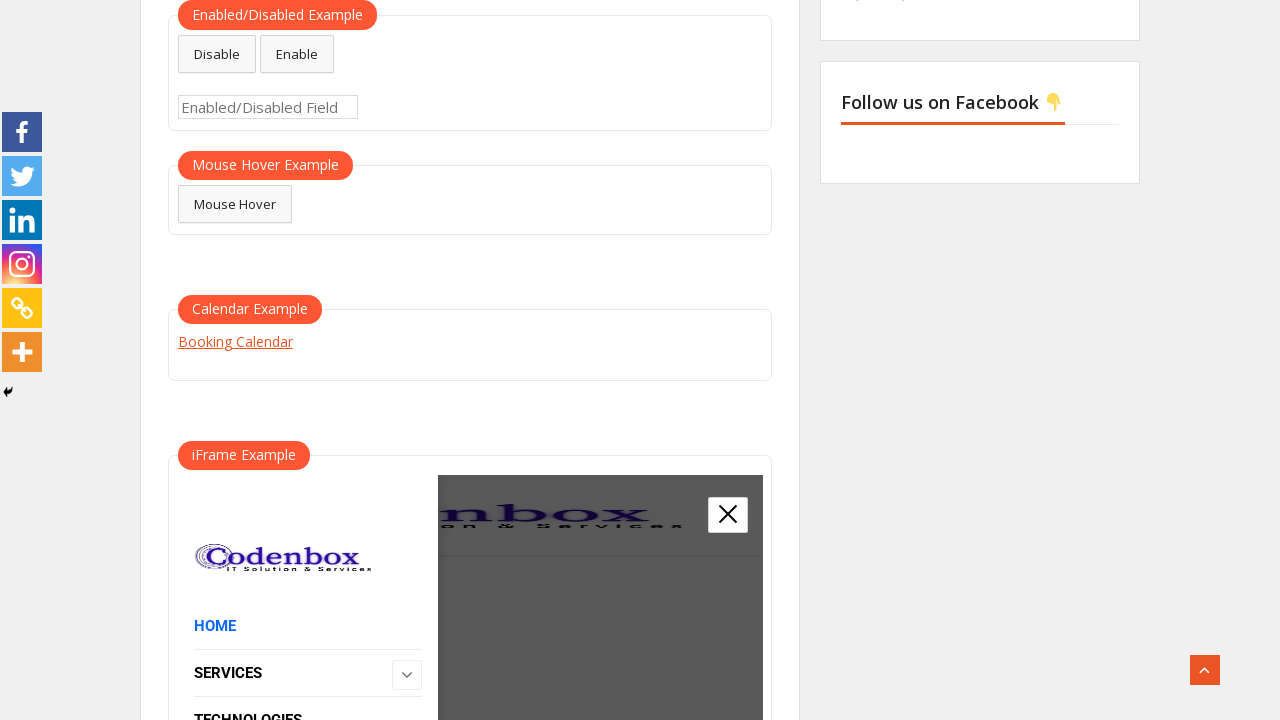

New tab opened after clicking Booking Calendar link
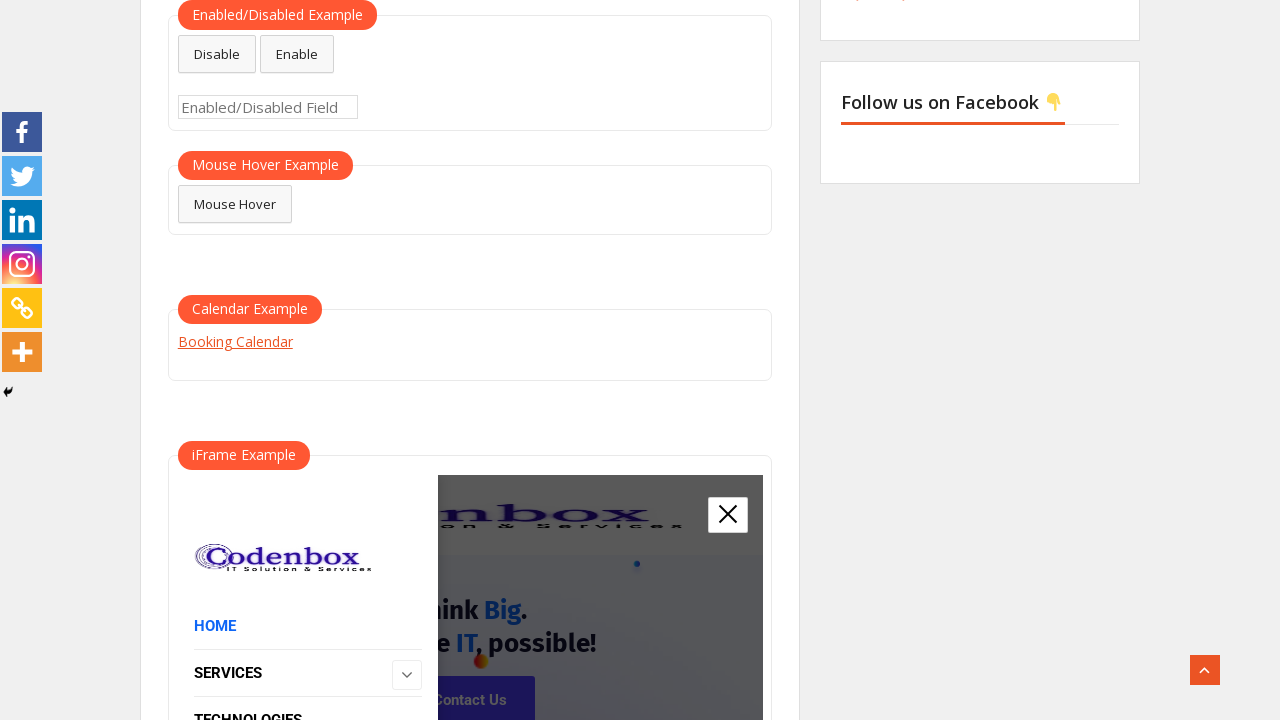

Closed the new tab that opened
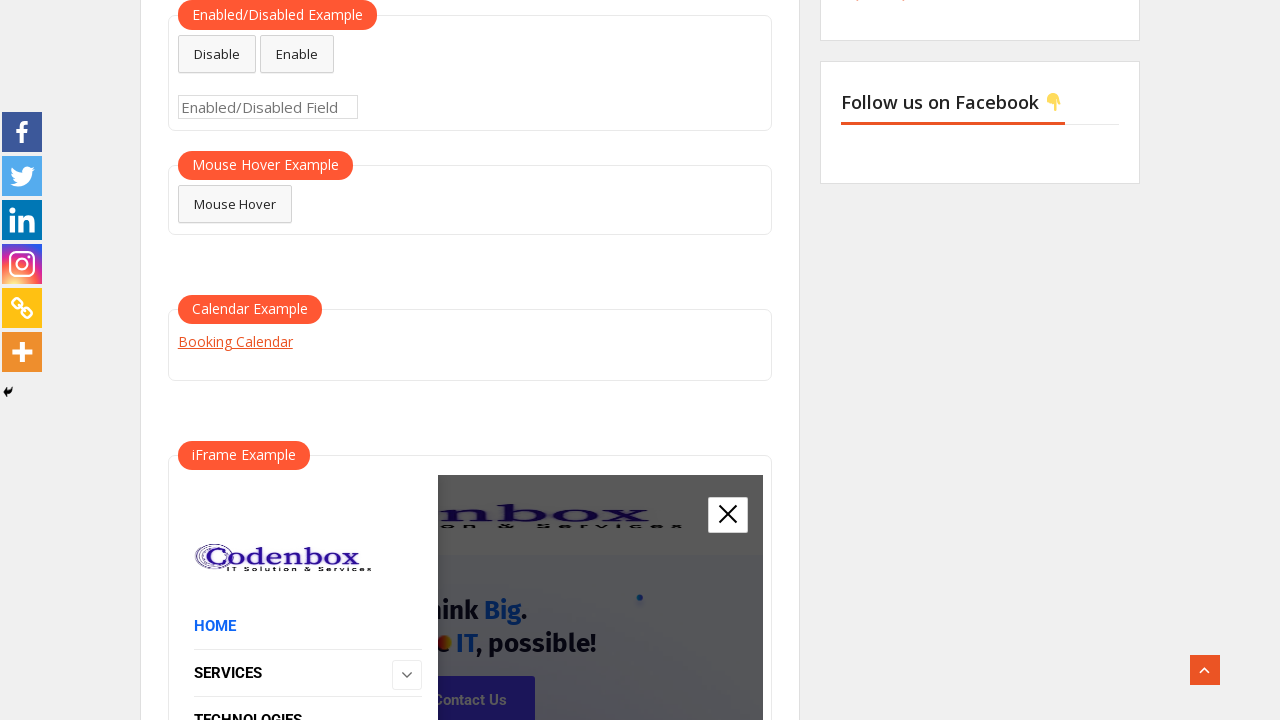

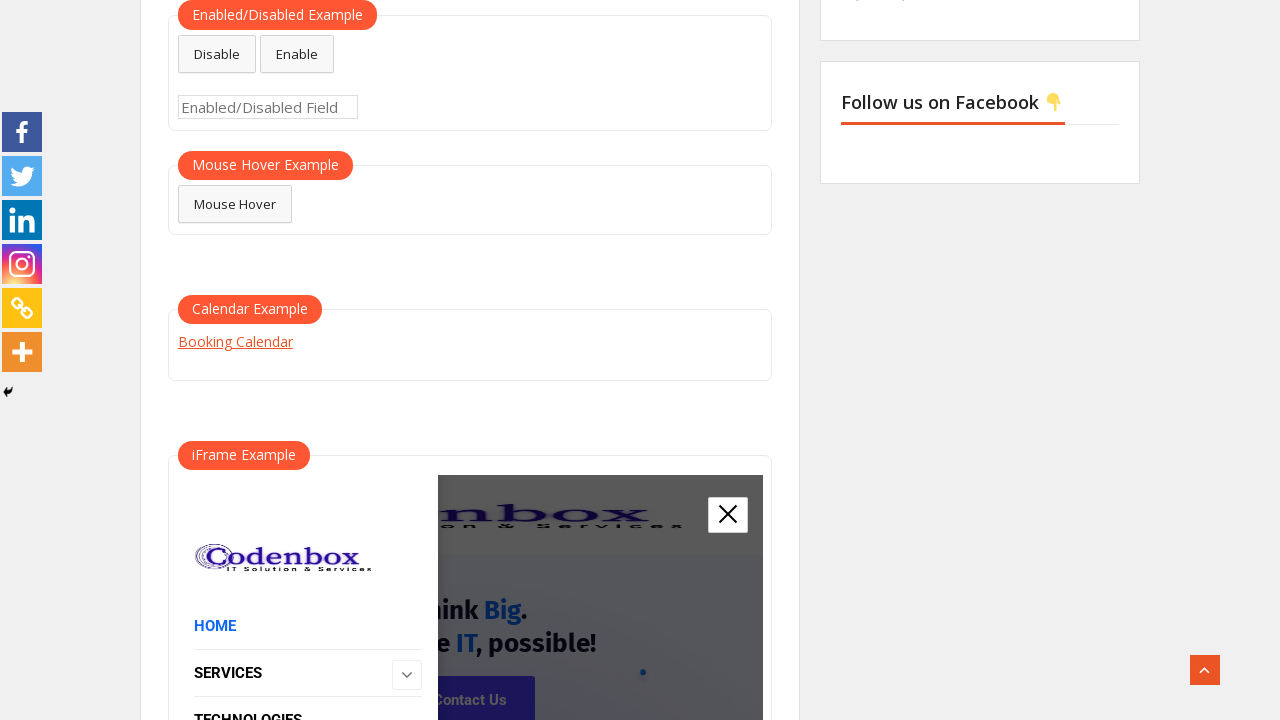